Tests cookie management by retrieving all cookies, then deleting them and verifying they were removed

Starting URL: https://www.tsu.ru/

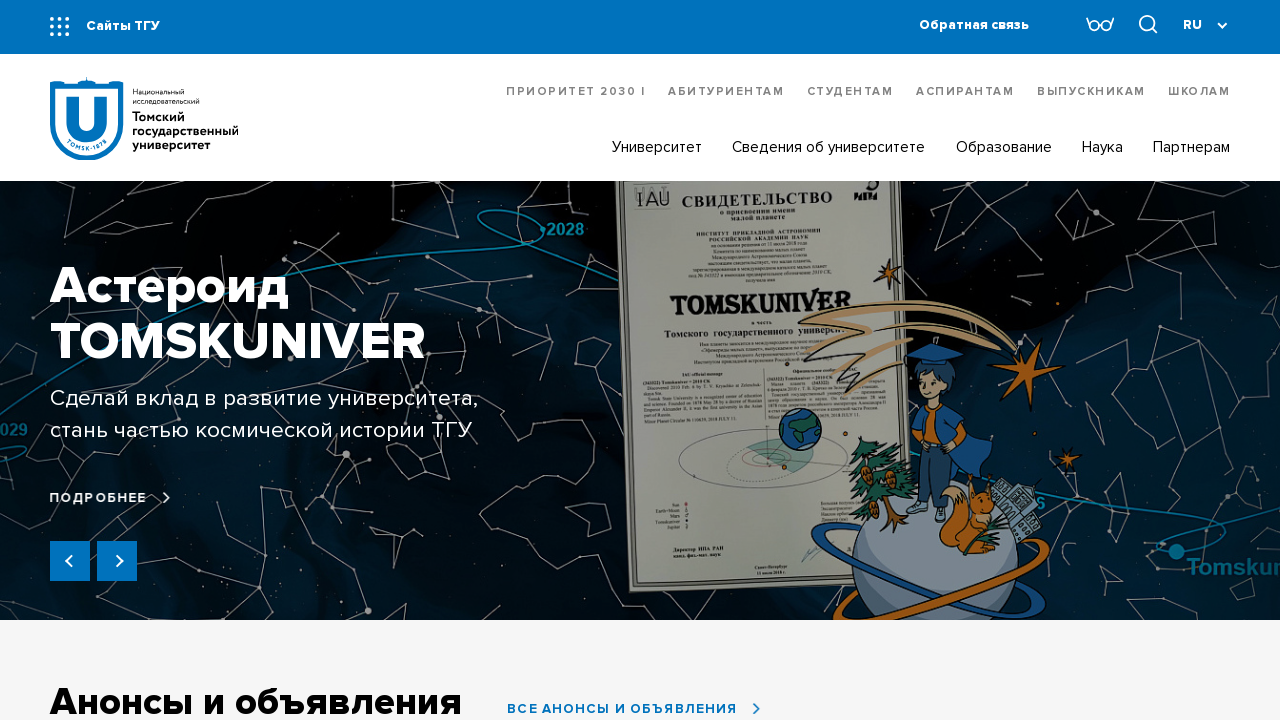

Waited for page to fully load (networkidle state)
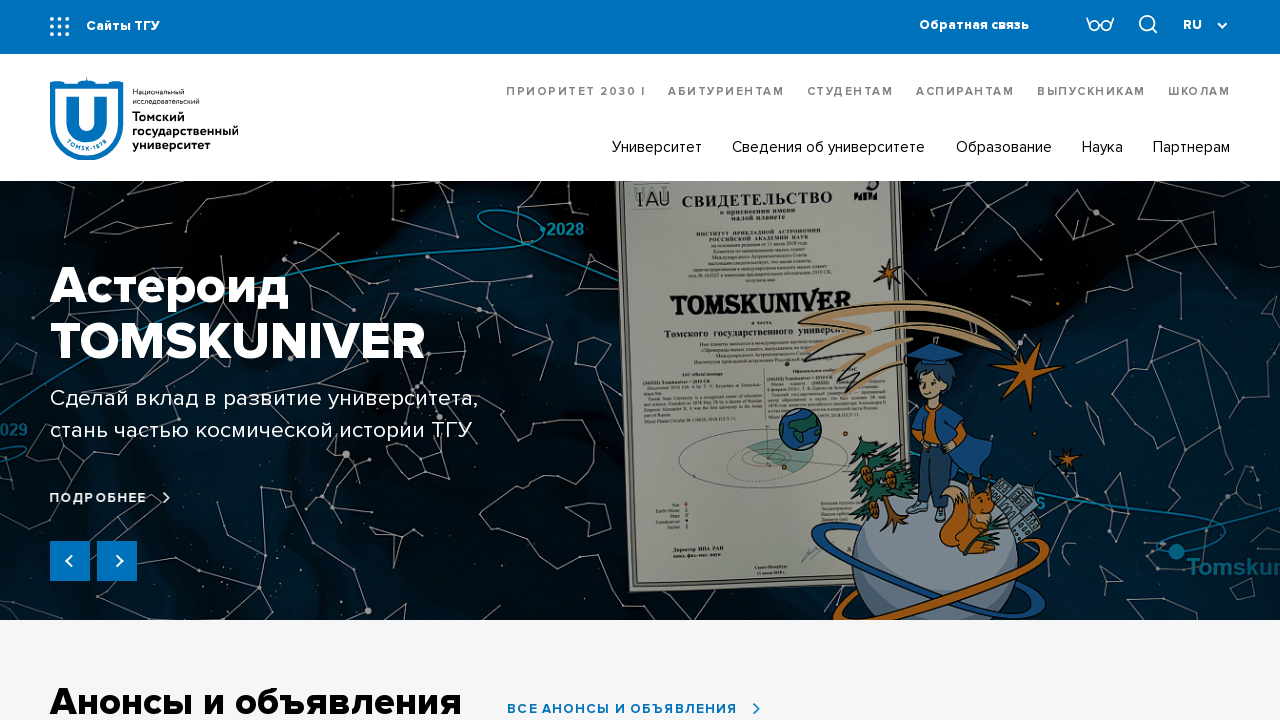

Retrieved all cookies from context - found 8 cookies
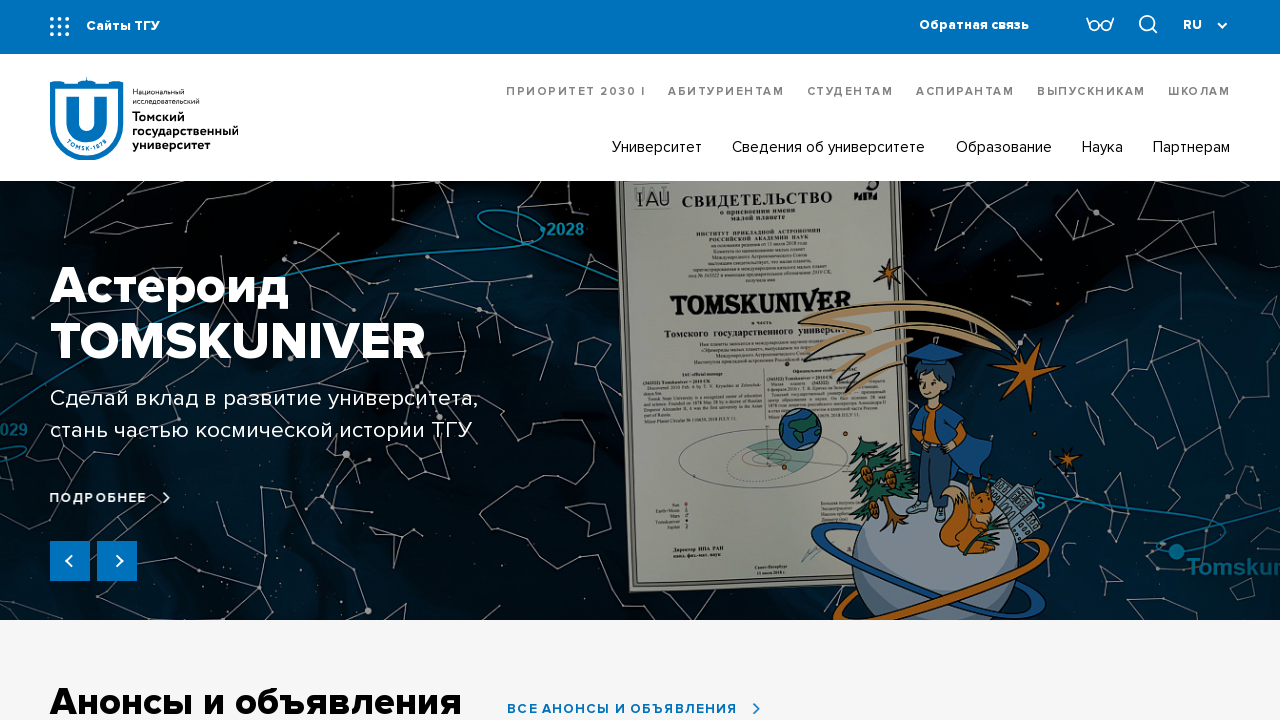

Cleared all cookies from context
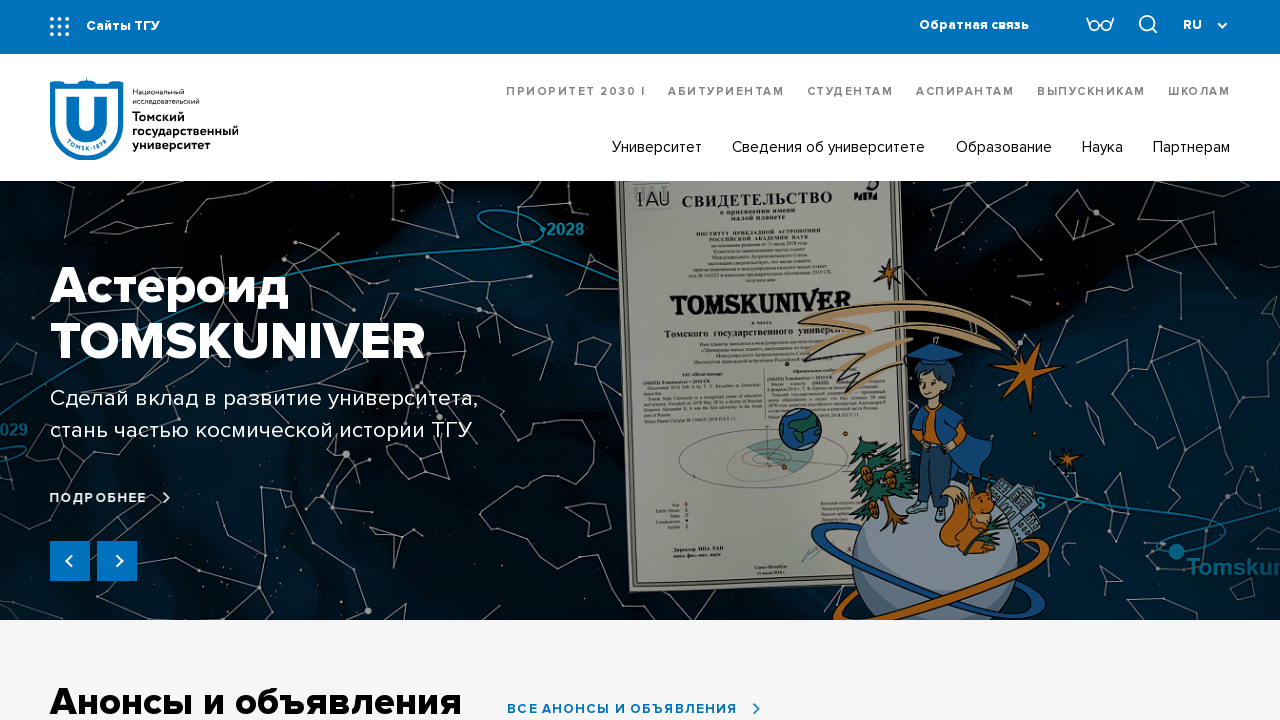

Verified cookies were deleted - 0 cookies remaining
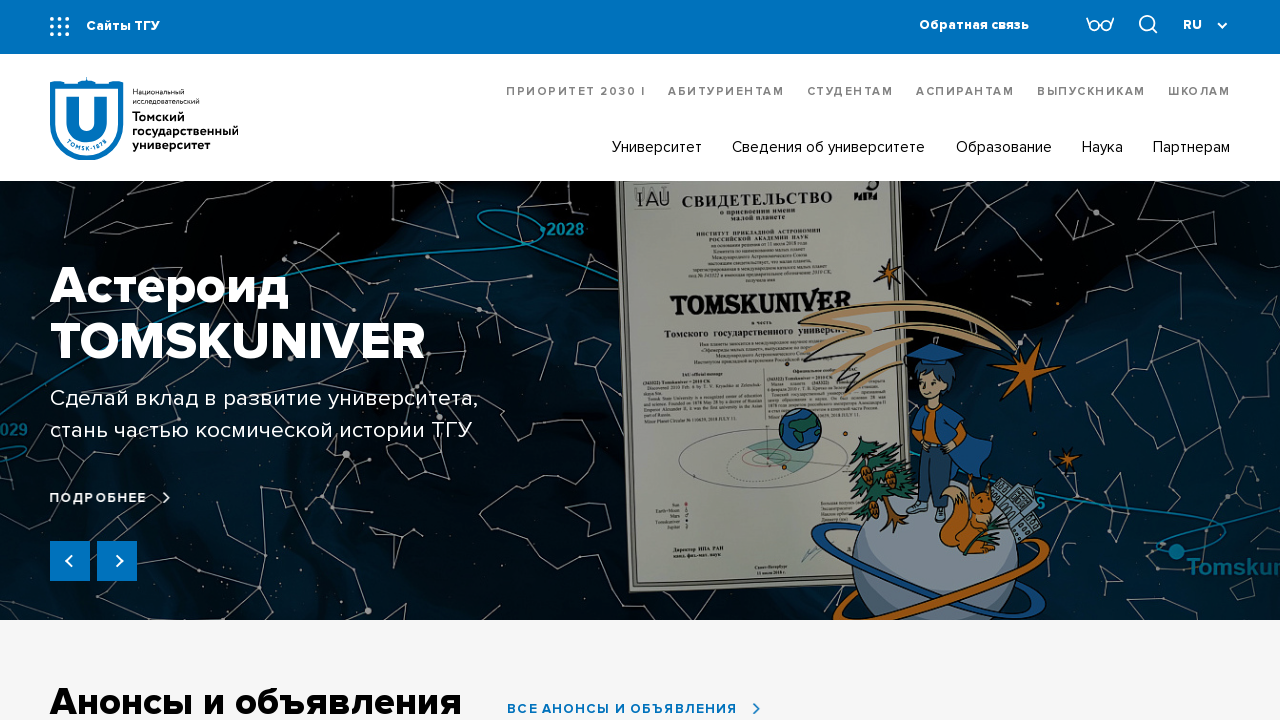

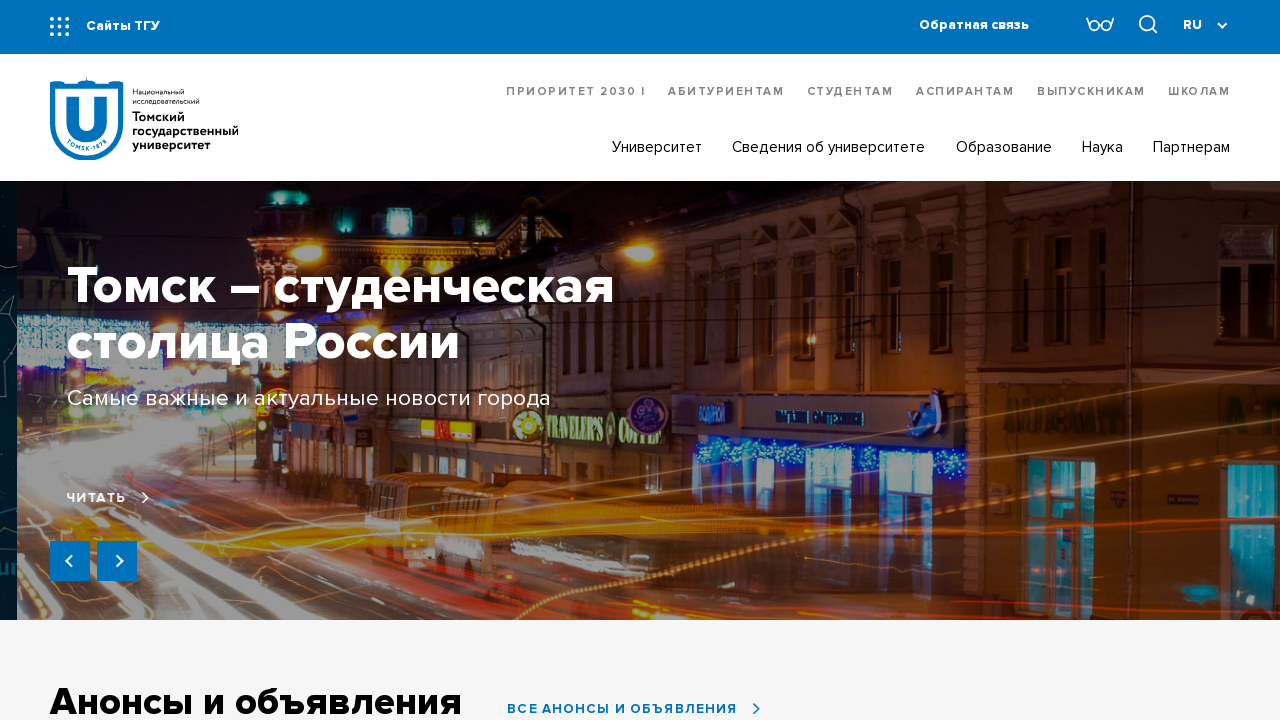